Navigates to OLX India search results page for a product query and verifies that product listing cards are displayed on the page.

Starting URL: https://www.olx.in/items/q-wireless-headphones?isSearchCall=true

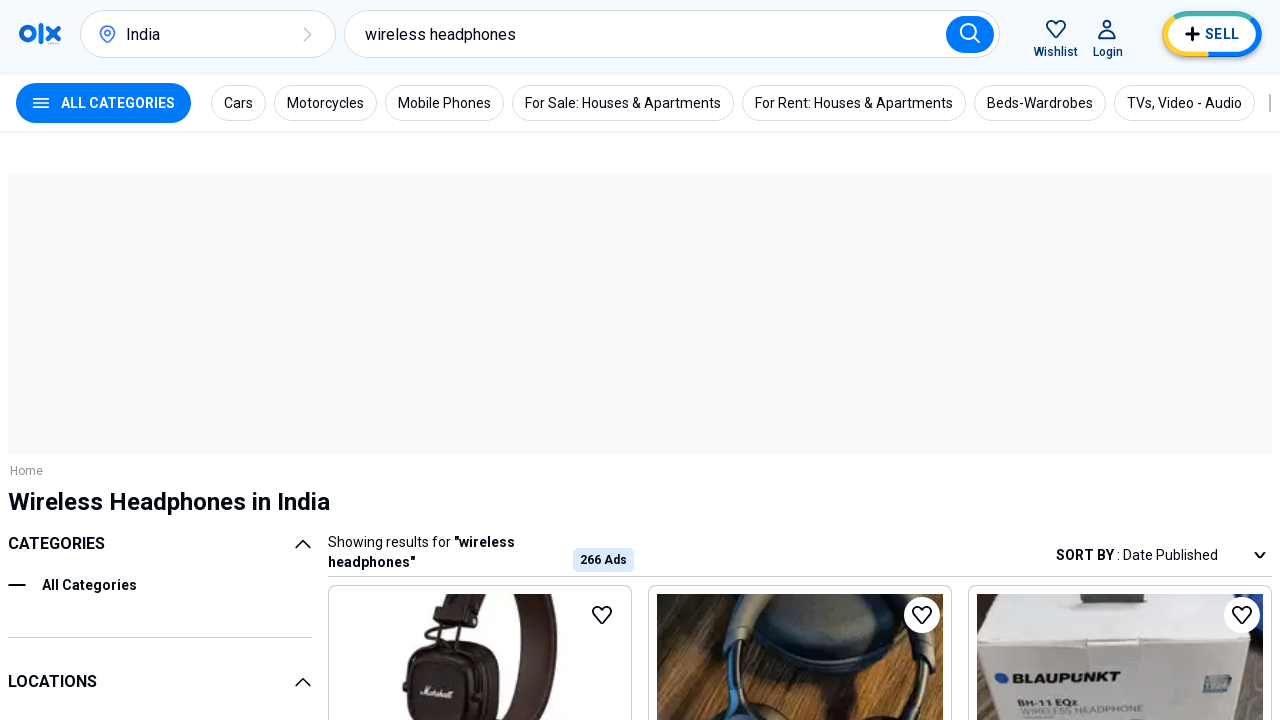

Waited for product listing cards to load on OLX India search results page
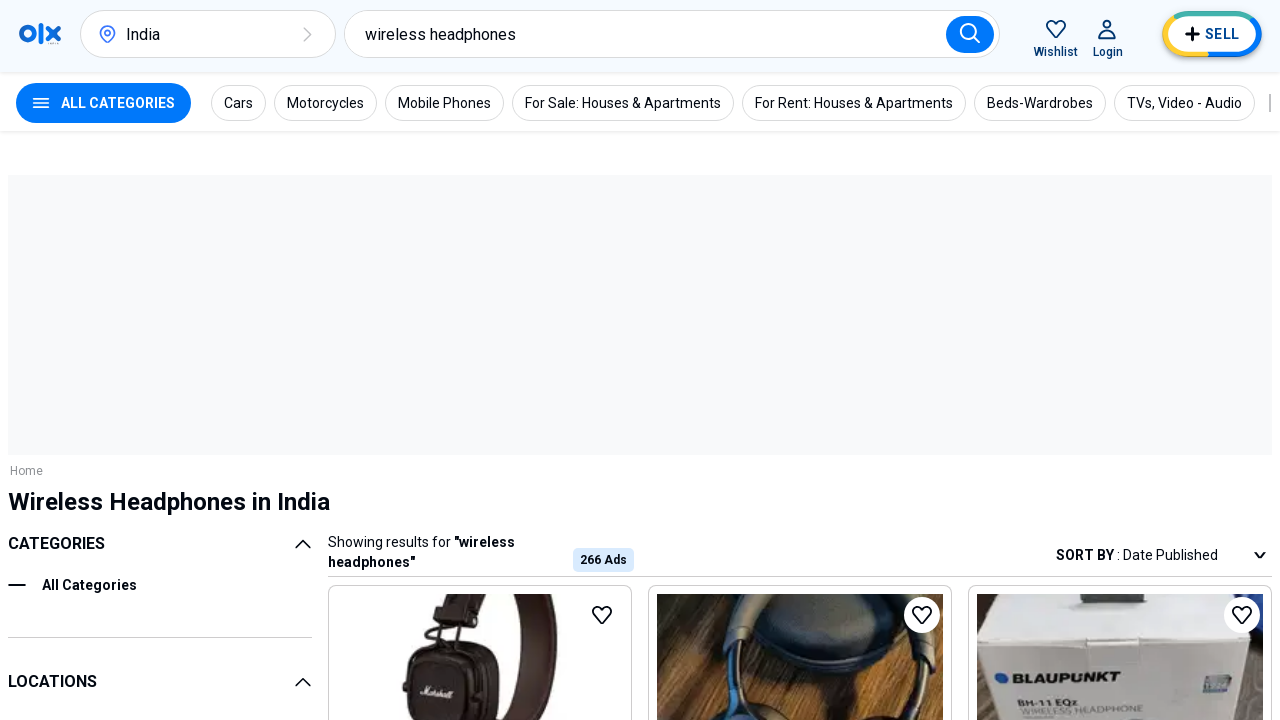

Verified page has finished loading all network requests
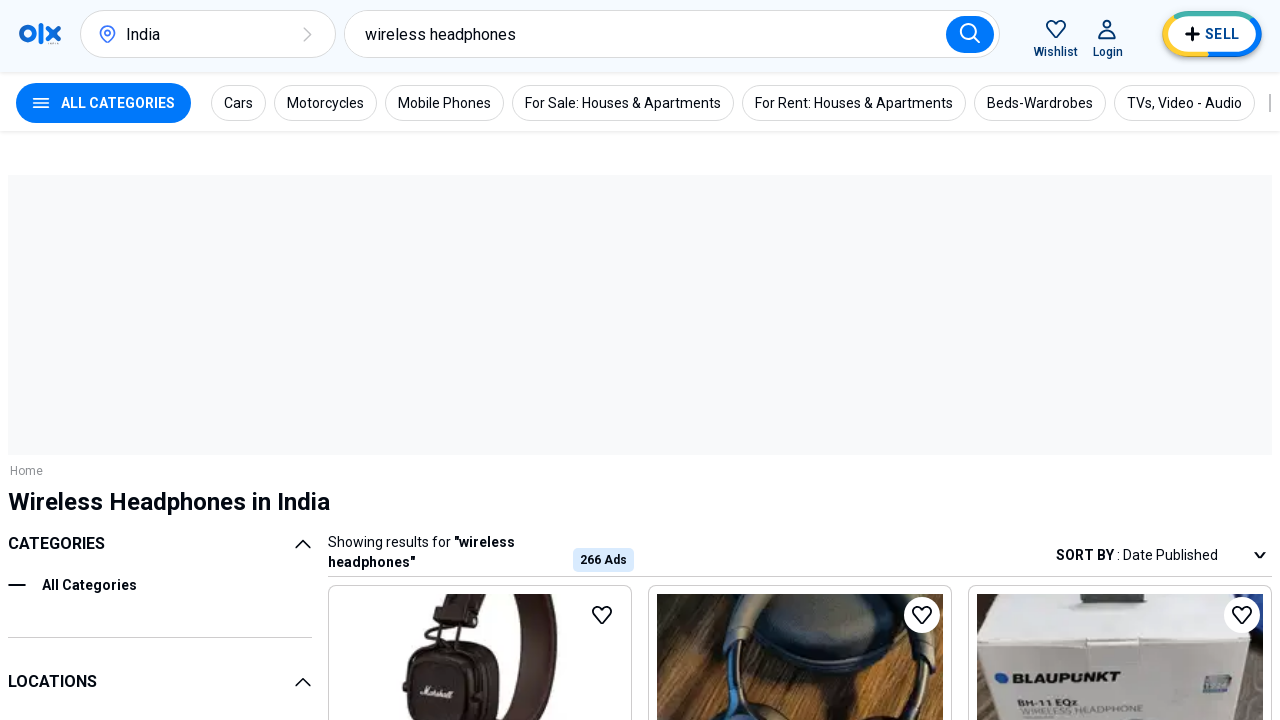

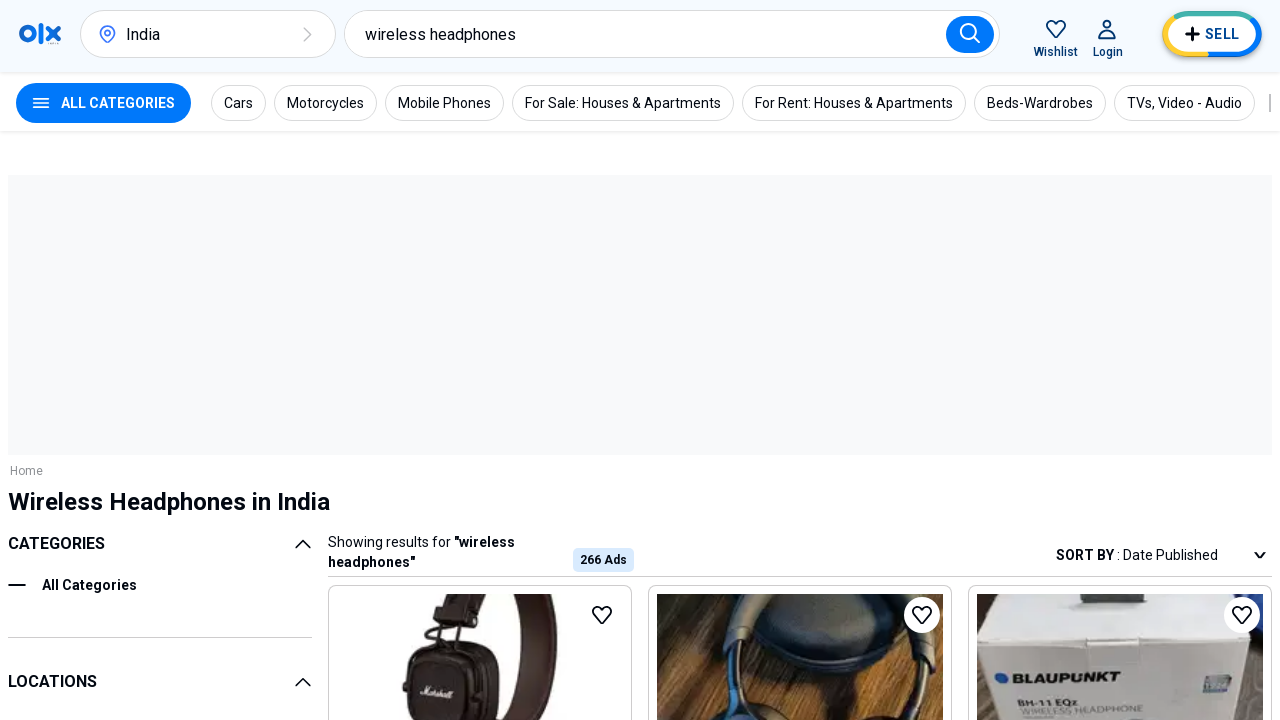